Clicks a link with mathematically calculated text, then fills out a form with name, city, and country information, and handles the resulting alert.

Starting URL: http://suninjuly.github.io/find_link_text

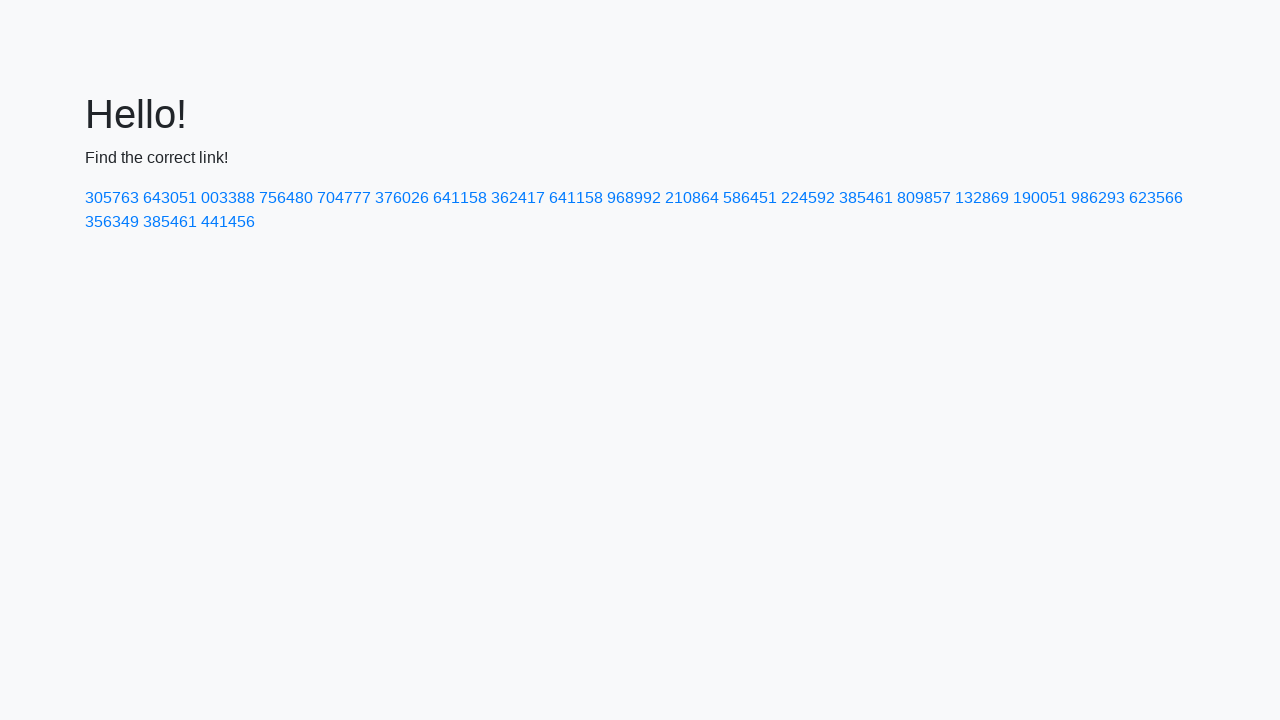

Clicked link with mathematically calculated text '224592' at (808, 198) on text=224592
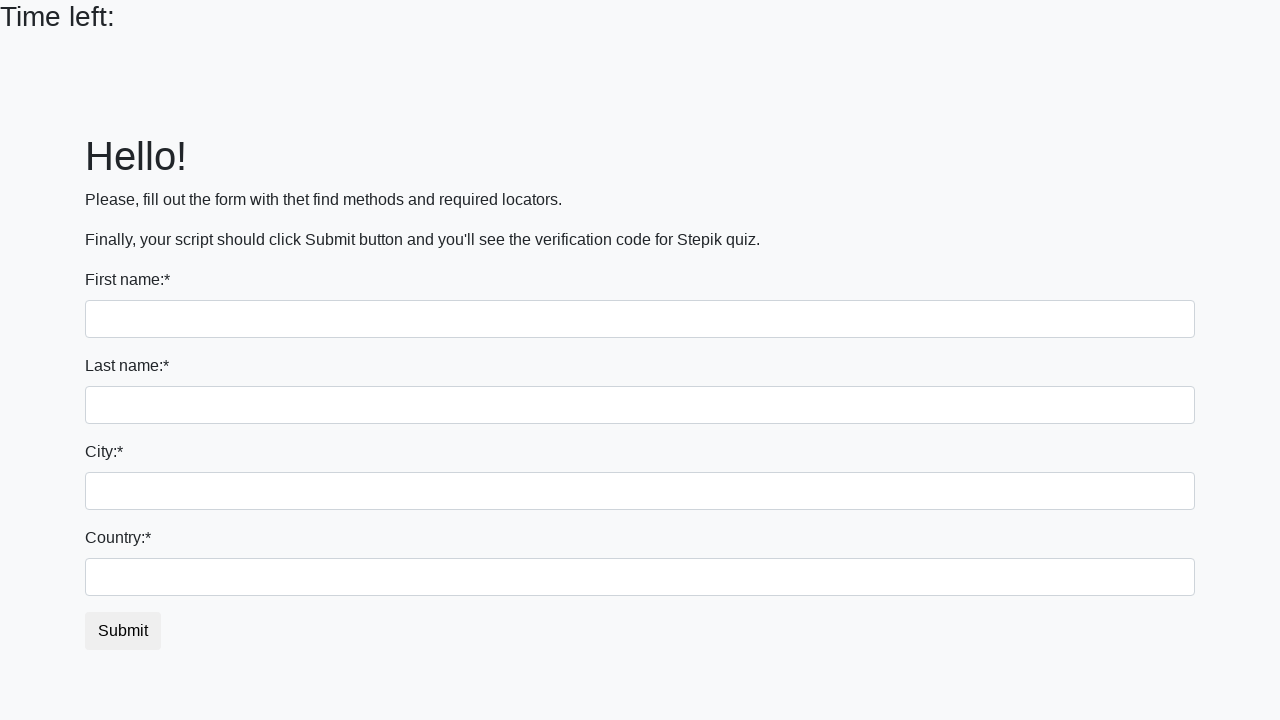

Filled first name field with 'Ivan' on div.form-group:nth-child(1) > input:nth-child(2)
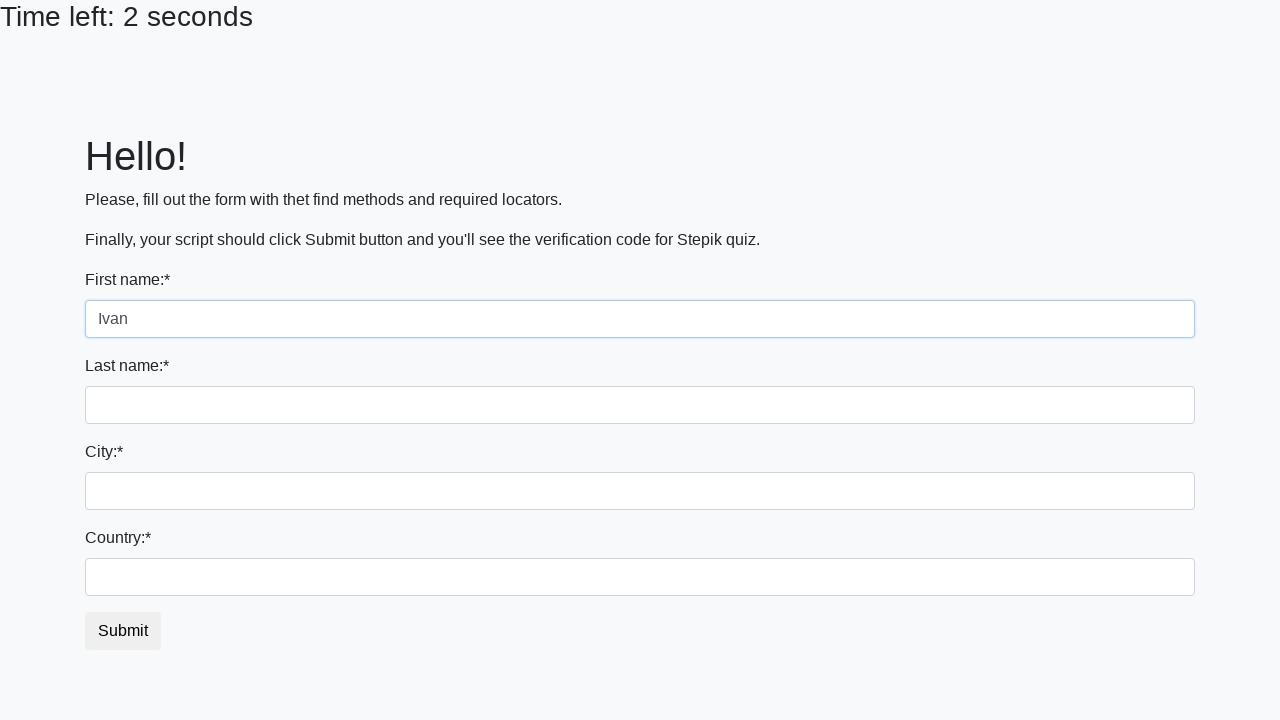

Filled last name field with 'Petrov' on div.form-group:nth-child(2) > input:nth-child(2)
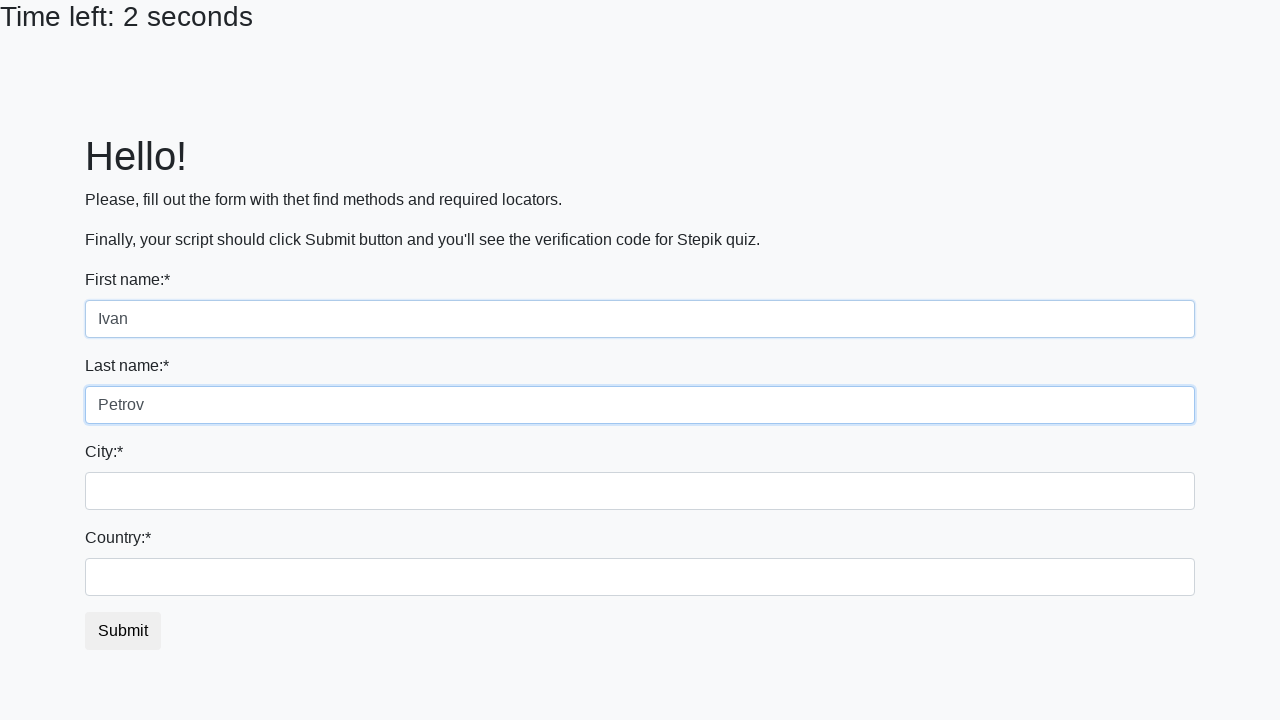

Filled city field with 'Smolensk' on .city
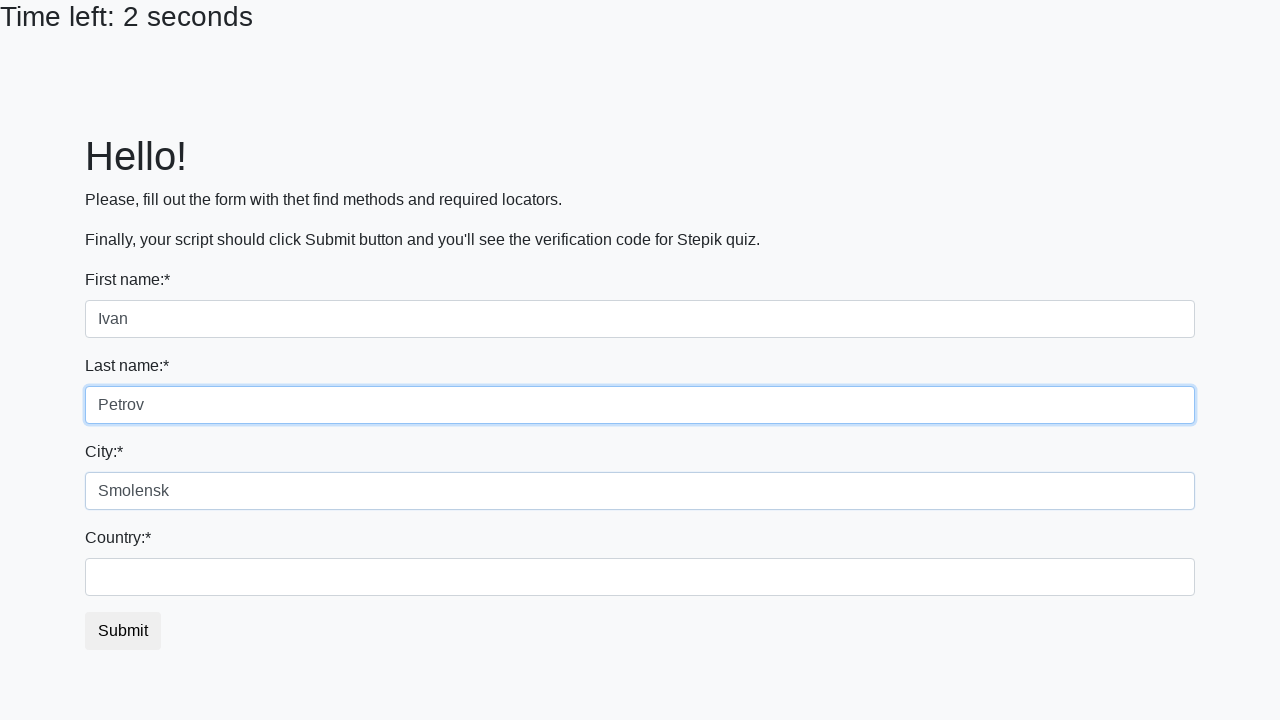

Filled country field with 'Russia' on #country
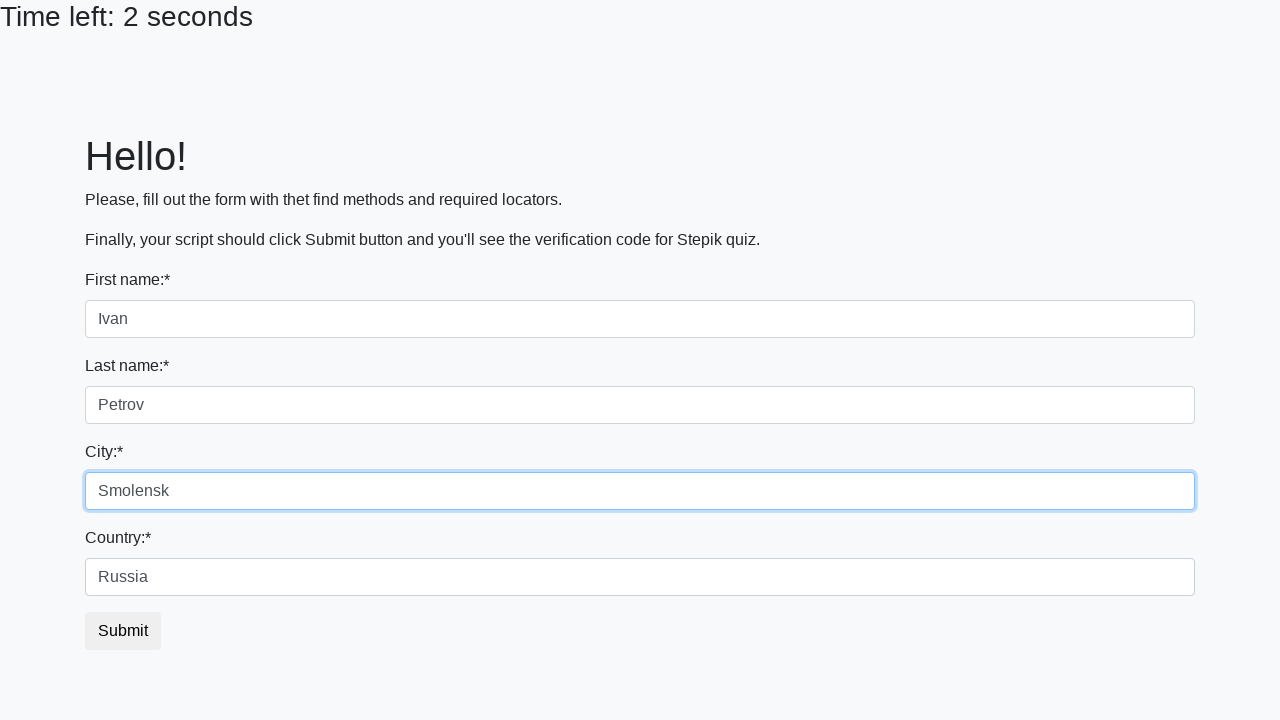

Clicked submit button at (123, 631) on button.btn
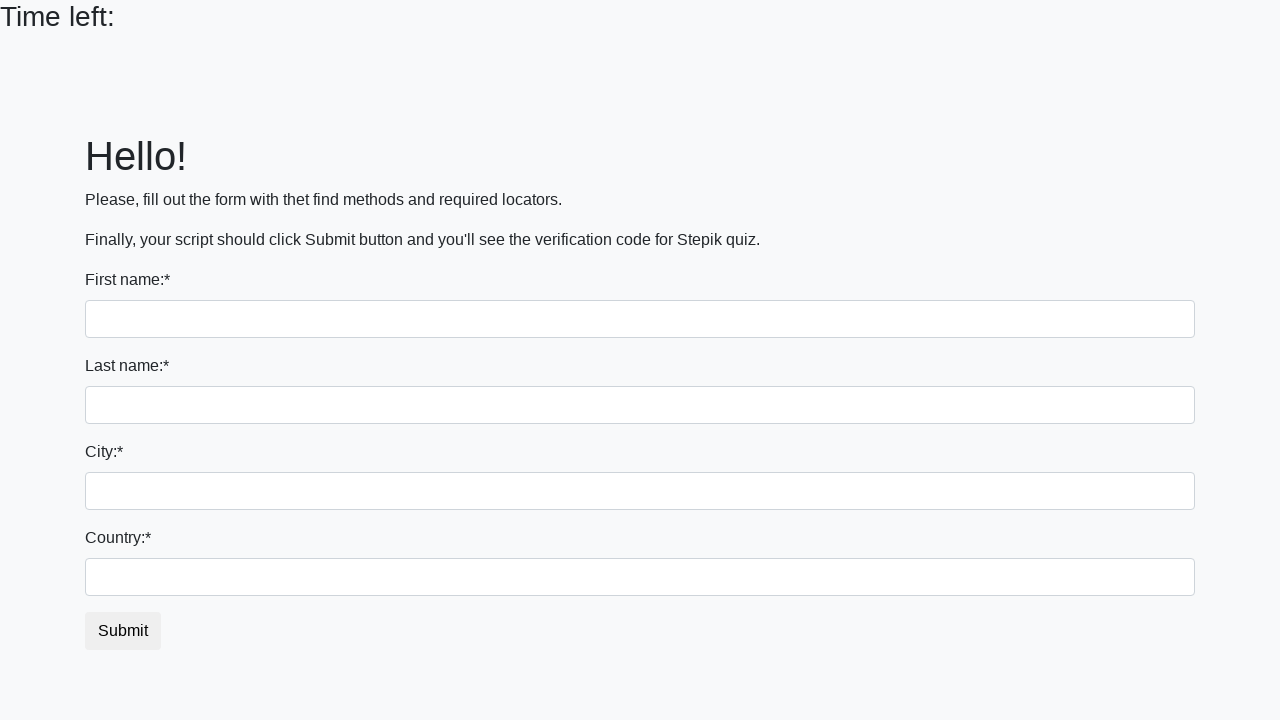

Set up handler to accept alert dialog
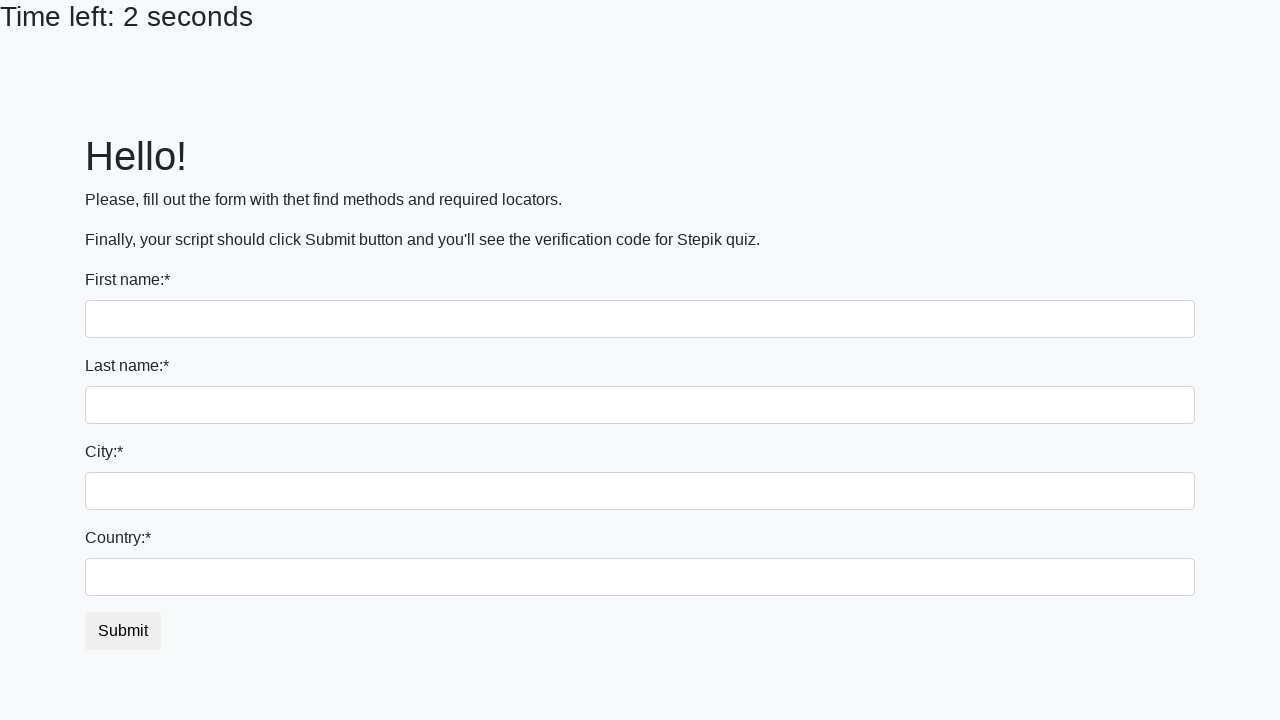

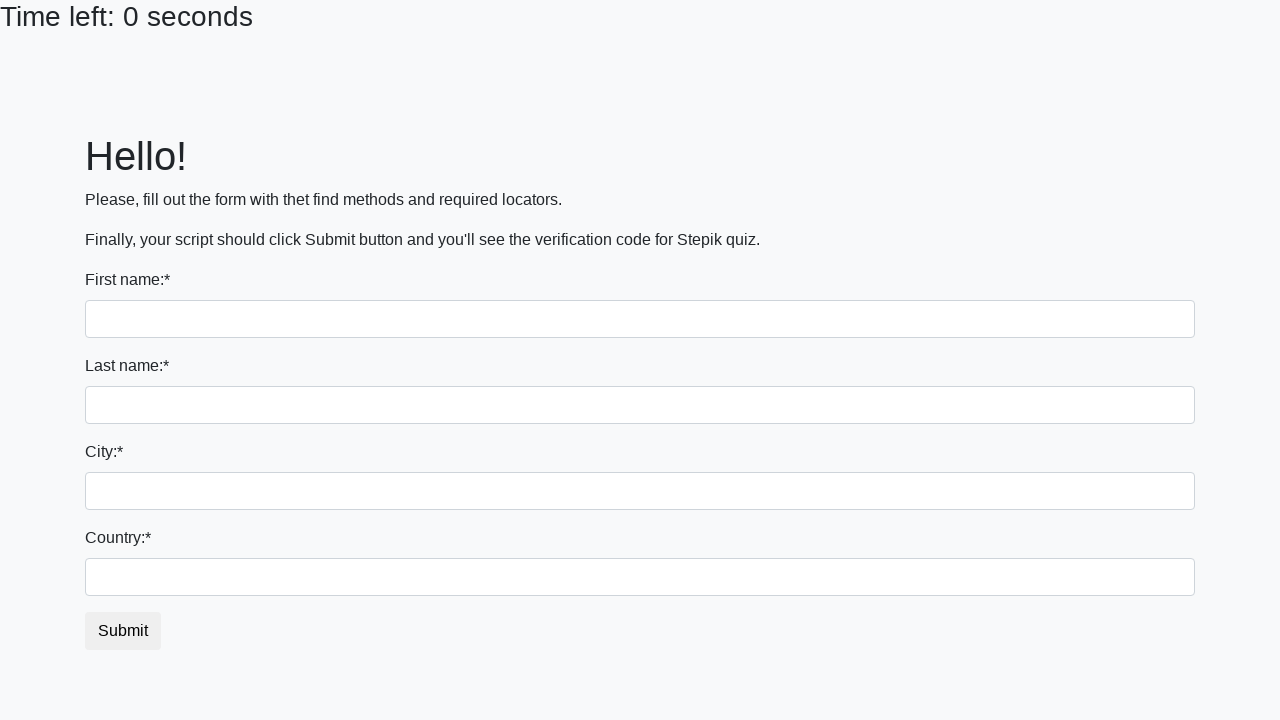